Navigates to an e-commerce website homepage and verifies that product category links are present in the slider, then navigates to a product category page.

Starting URL: https://memoryzone.com.vn/

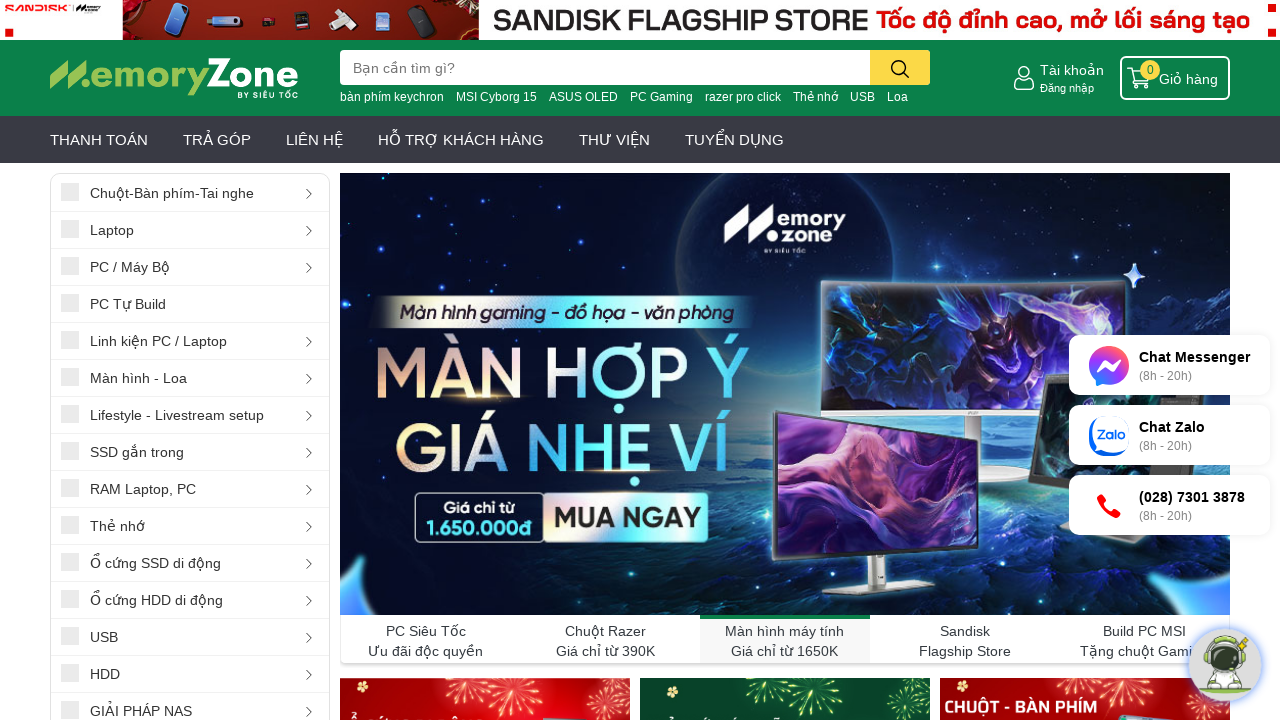

Waited for product category slider to load
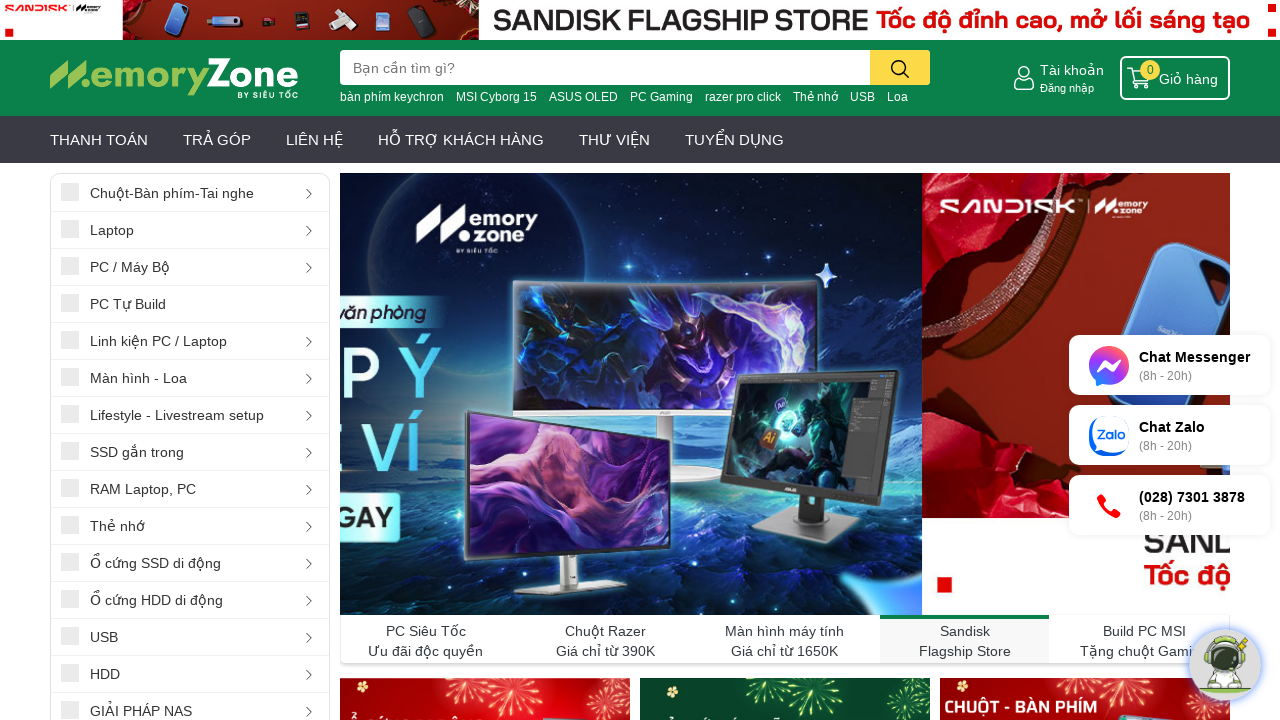

Retrieved all product category links from slider
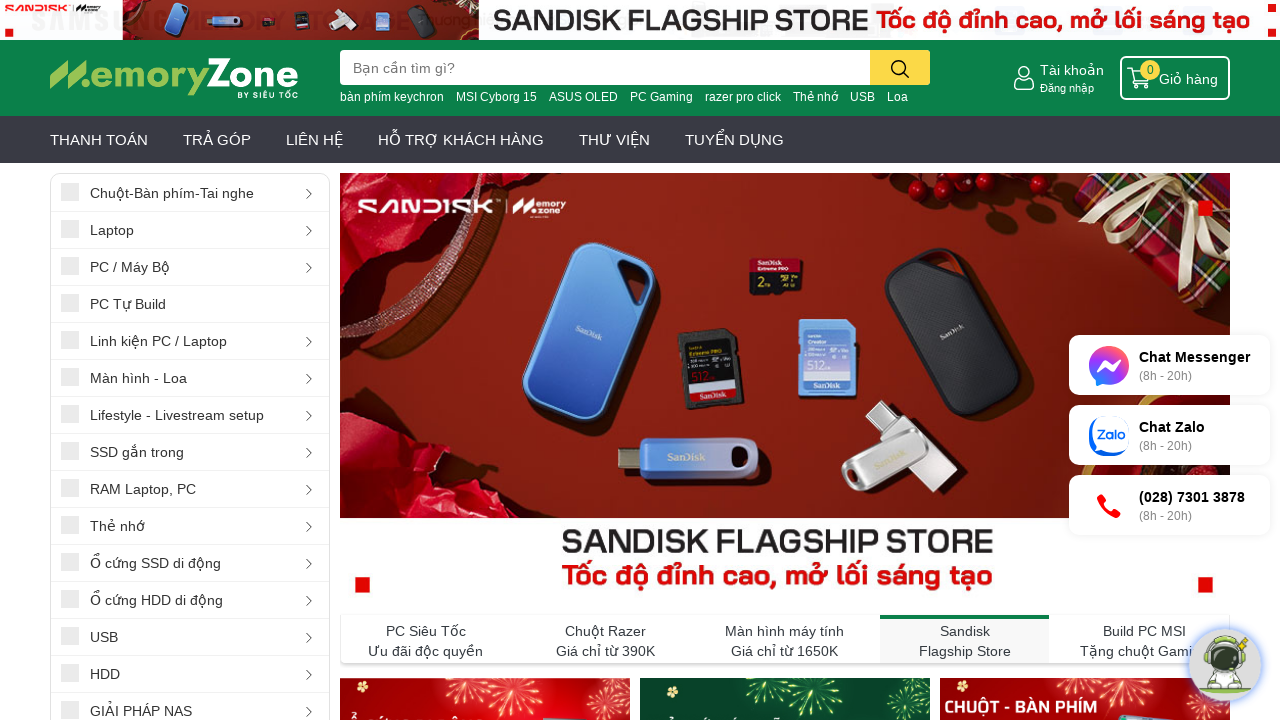

Verified that 20 product category links are present
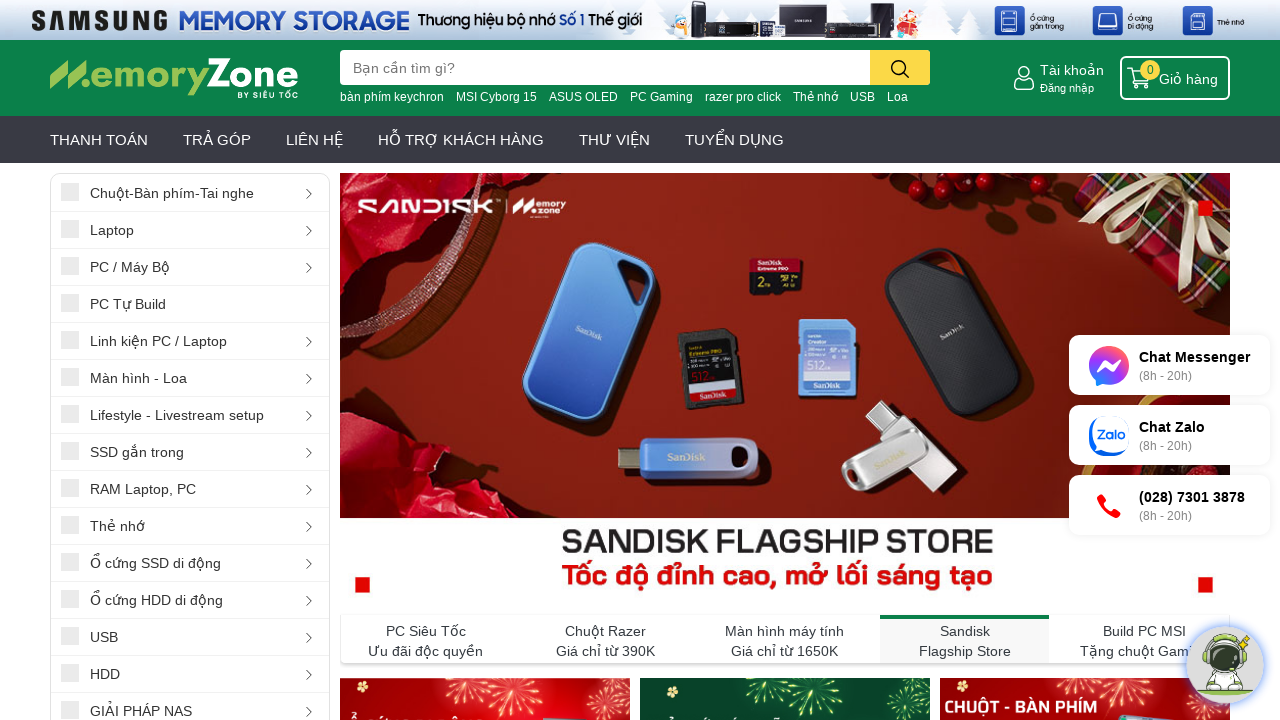

Retrieved href attribute from second product category link: https://go.mmz.vn/47JkJi6
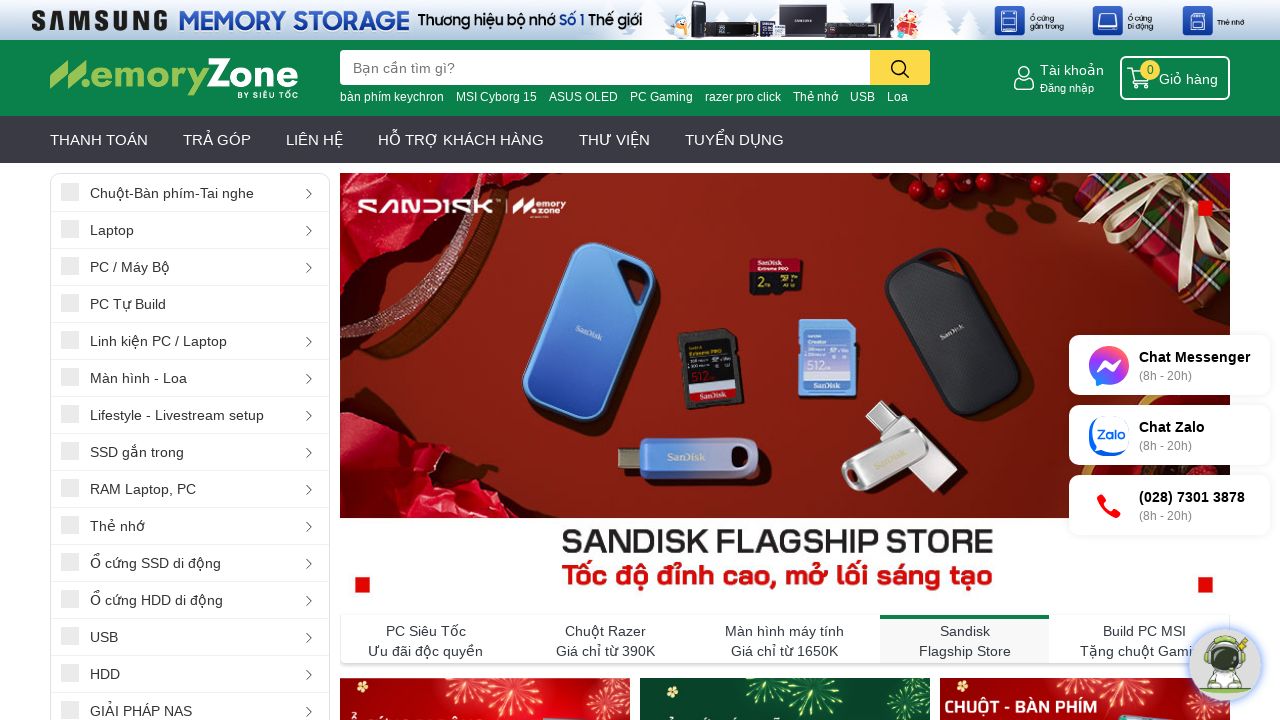

Navigated to product category page: https://go.mmz.vn/47JkJi6
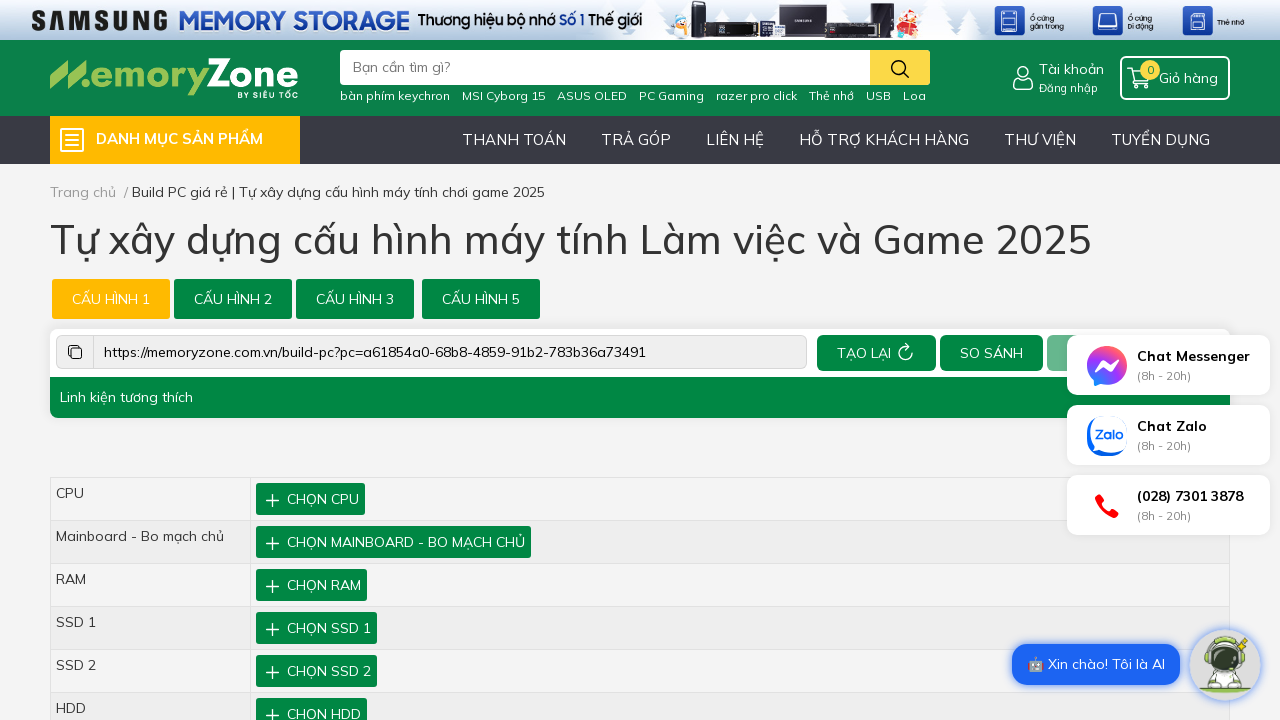

Waited for category page to finish loading (domcontentloaded)
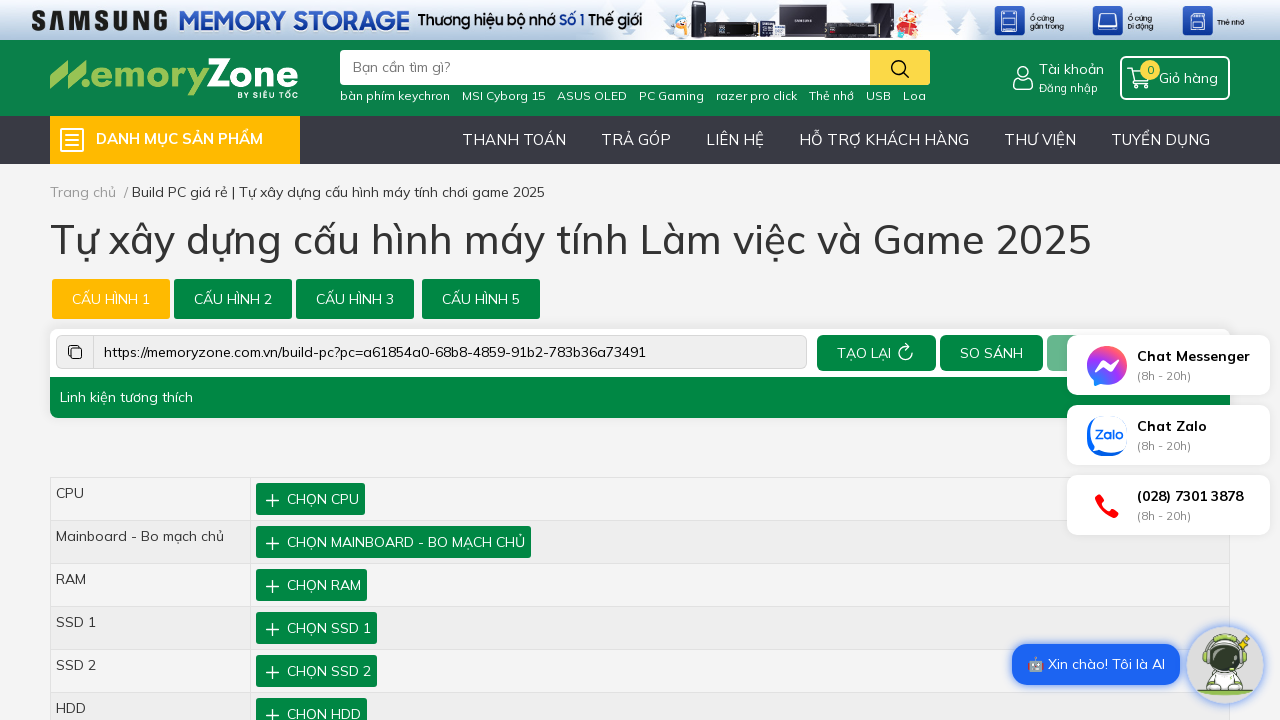

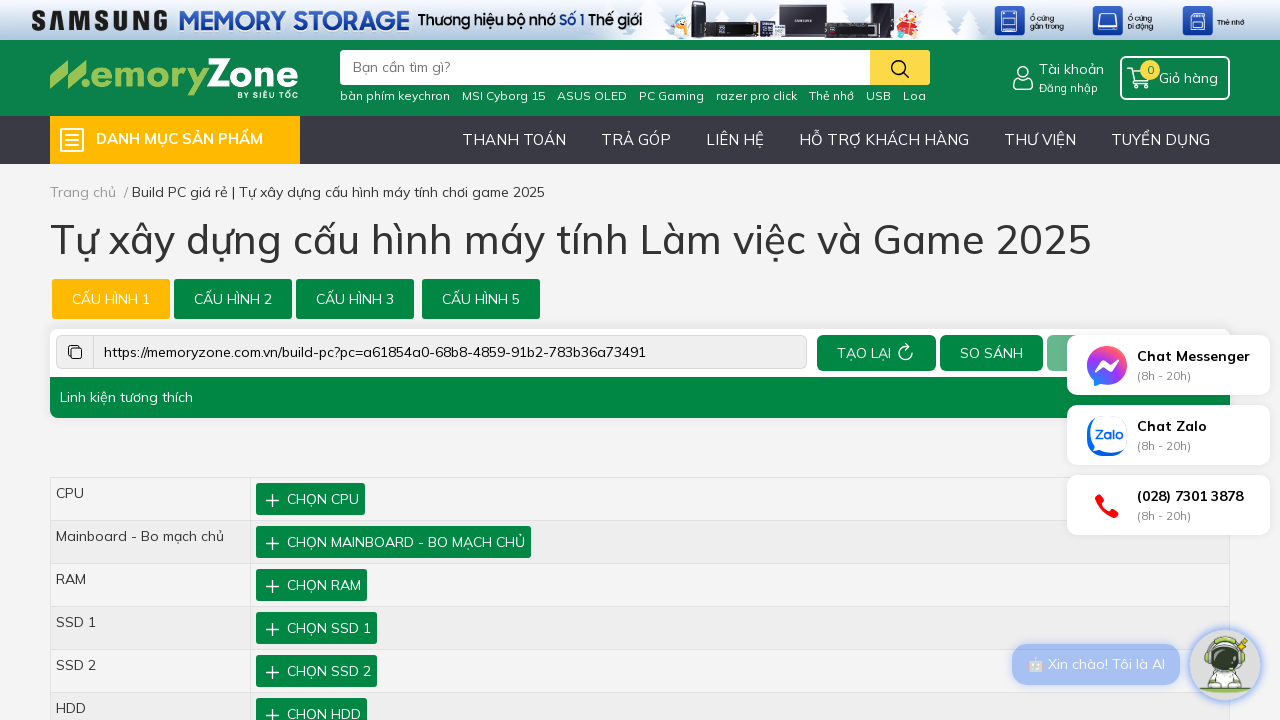